Tests window switching functionality by clicking a link that opens a new window and reading content from it

Starting URL: http://the-internet.herokuapp.com/windows

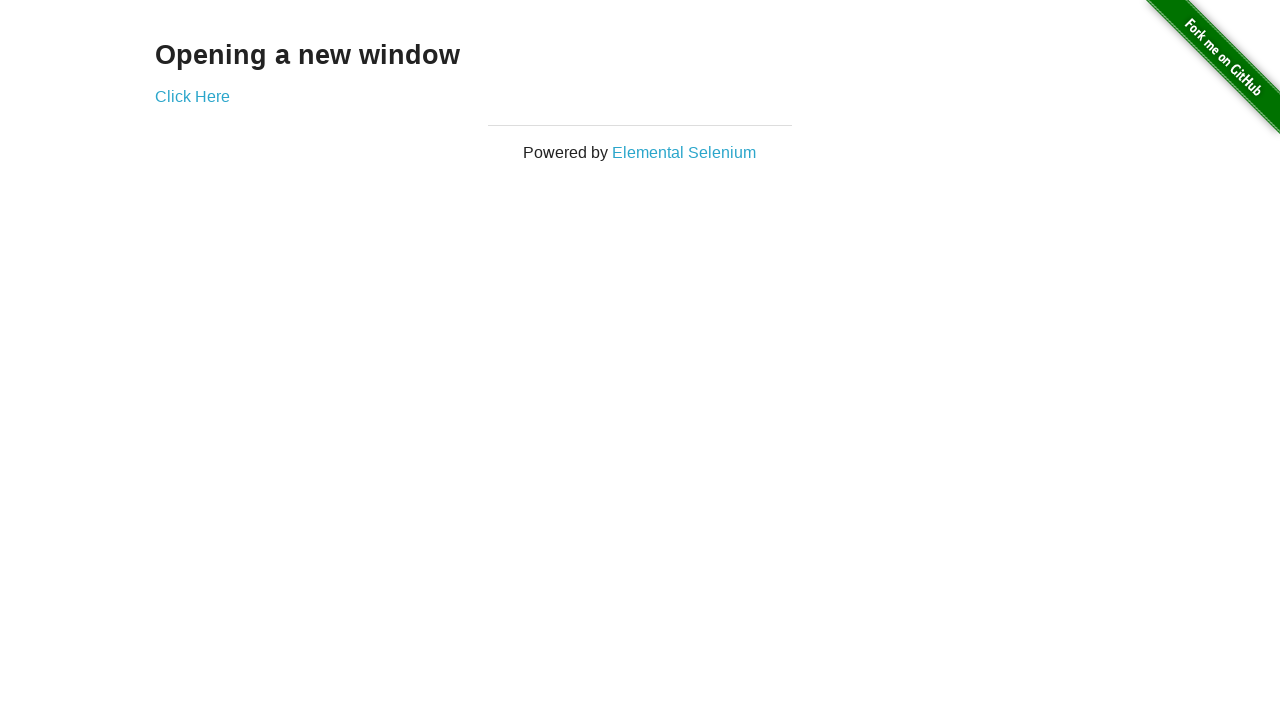

Clicked 'Click Here' link to open new window at (192, 96) on xpath=//*[@id='content']/div/a
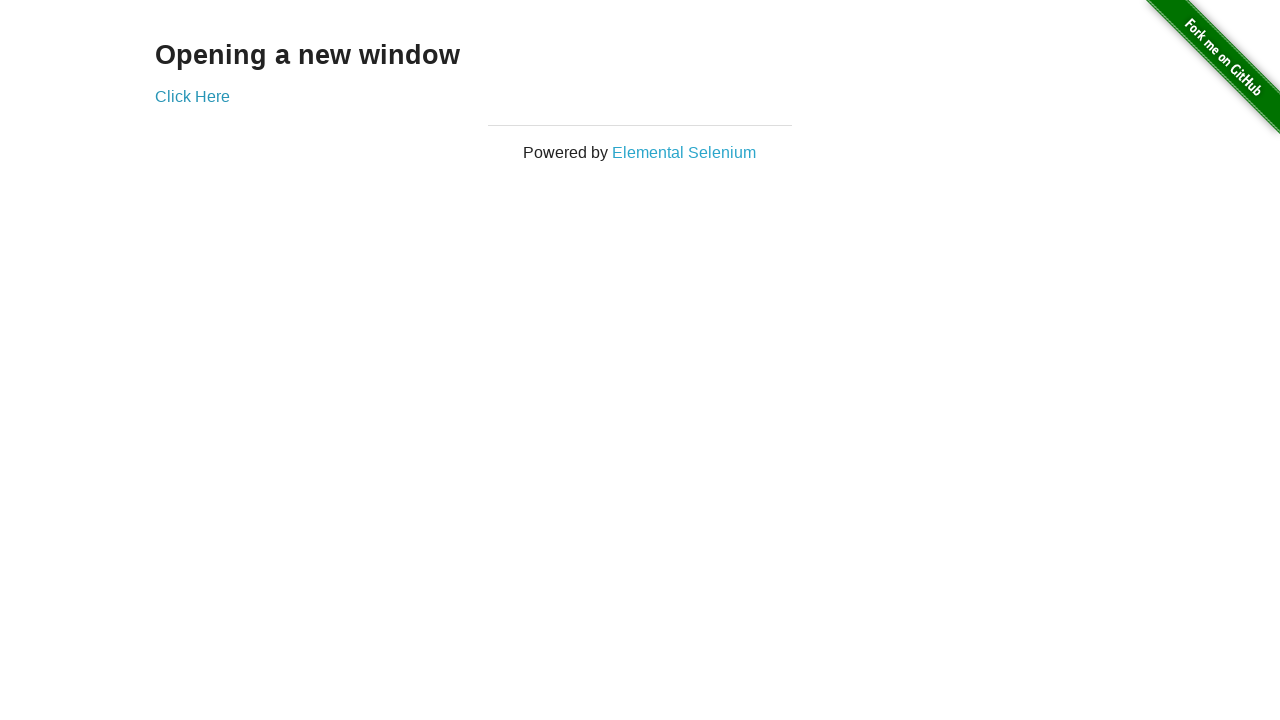

New window/popup opened and captured
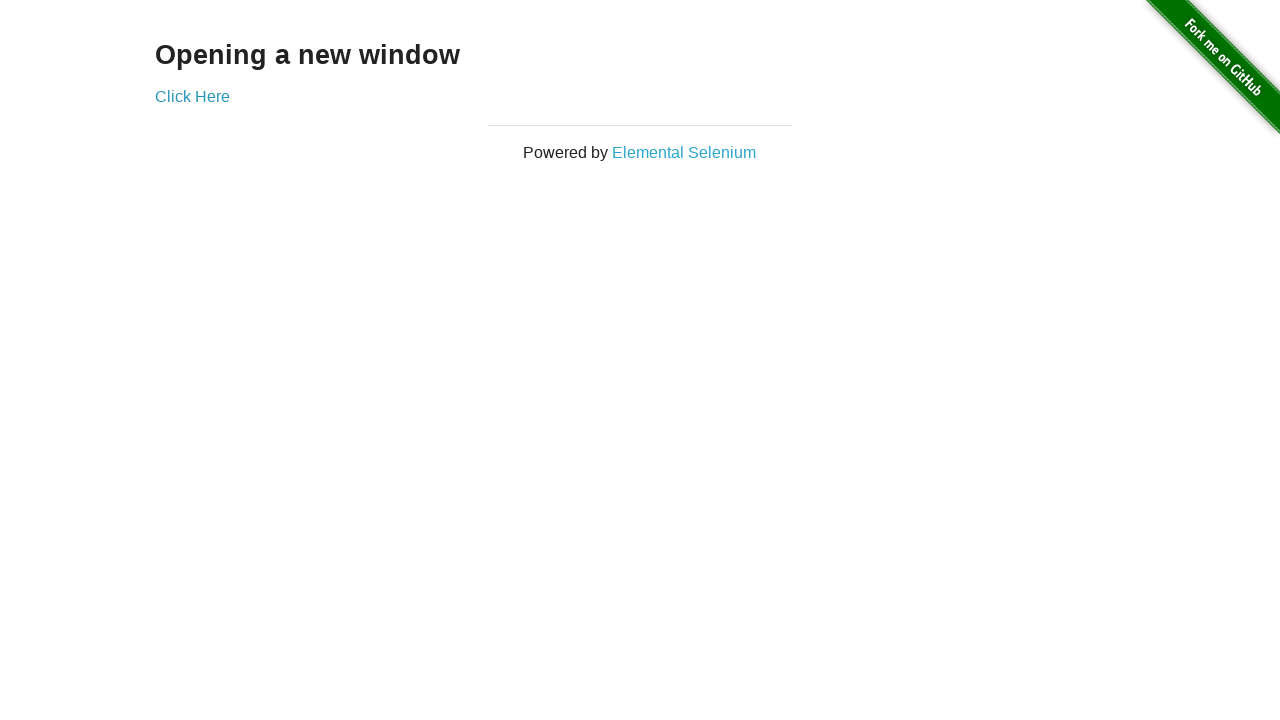

Retrieved text from new window: 'New Window'
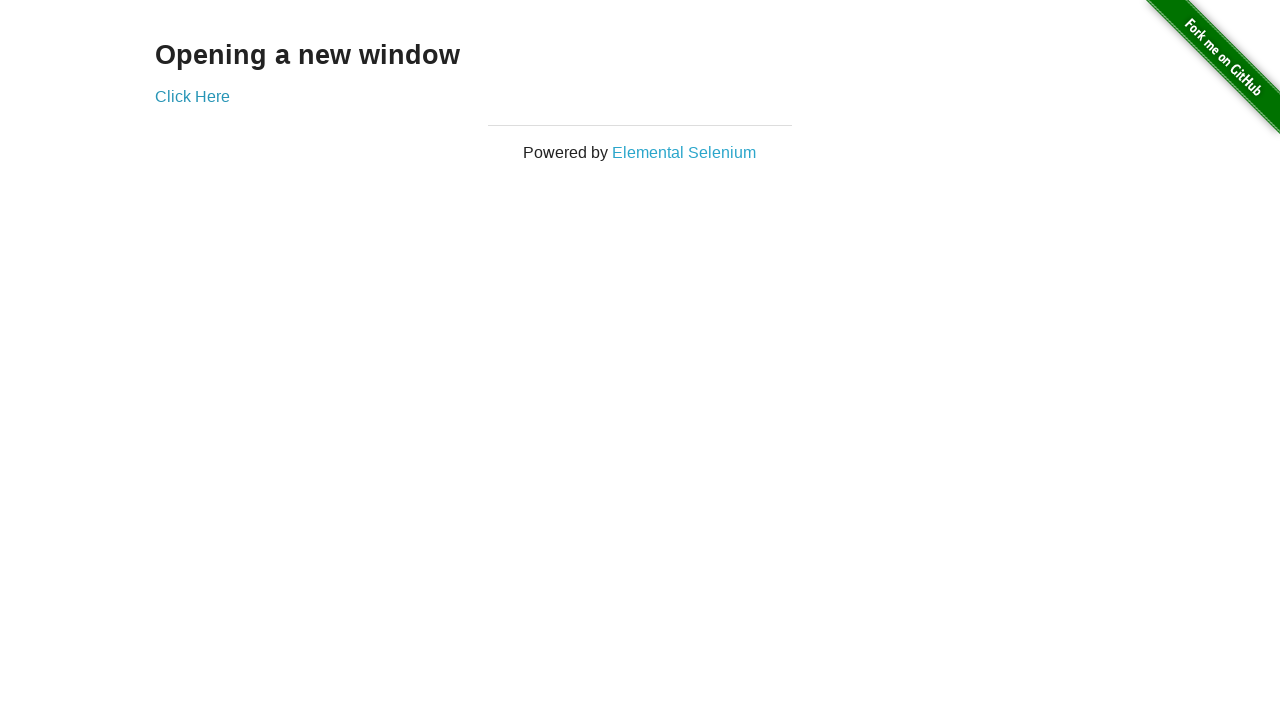

Printed new window text to console
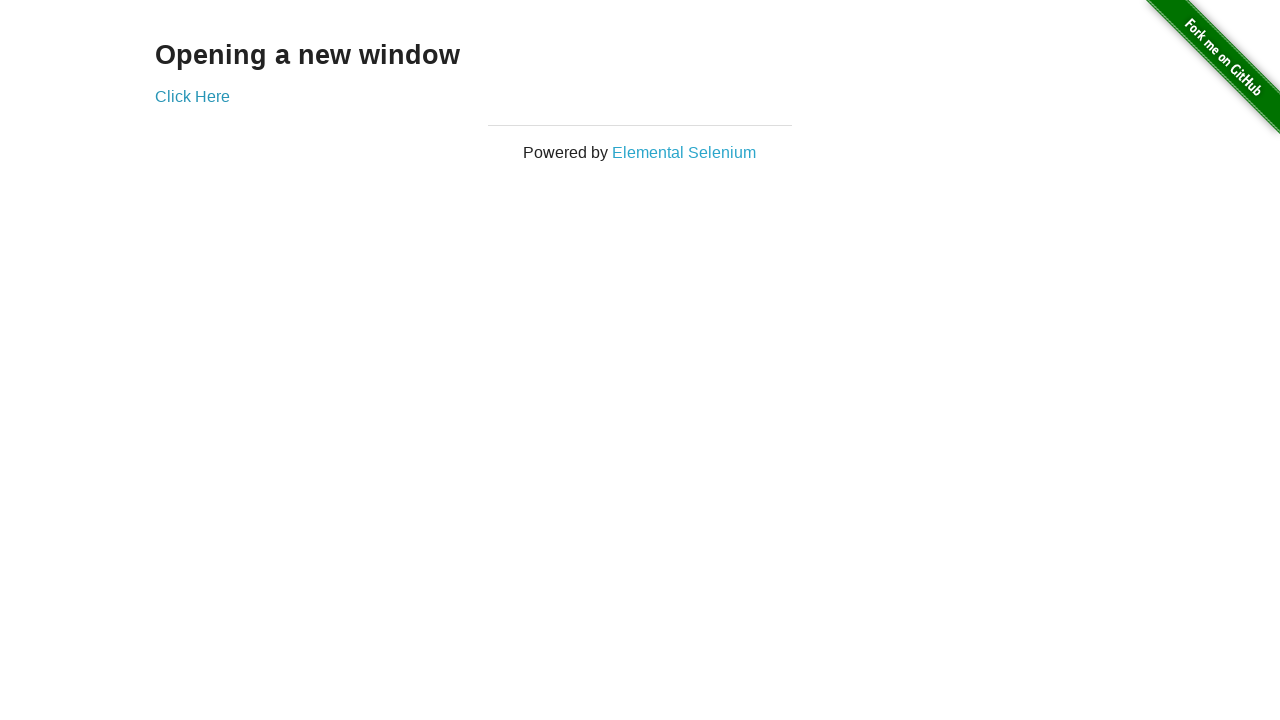

Closed the popup window
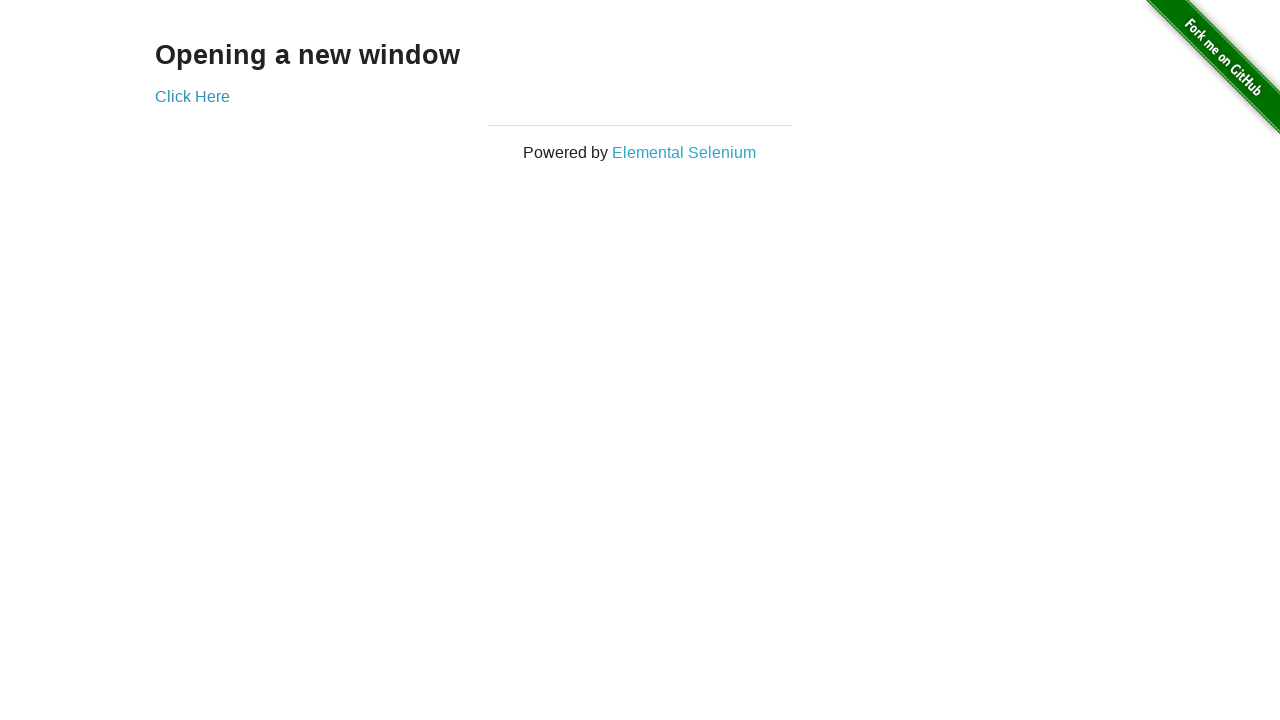

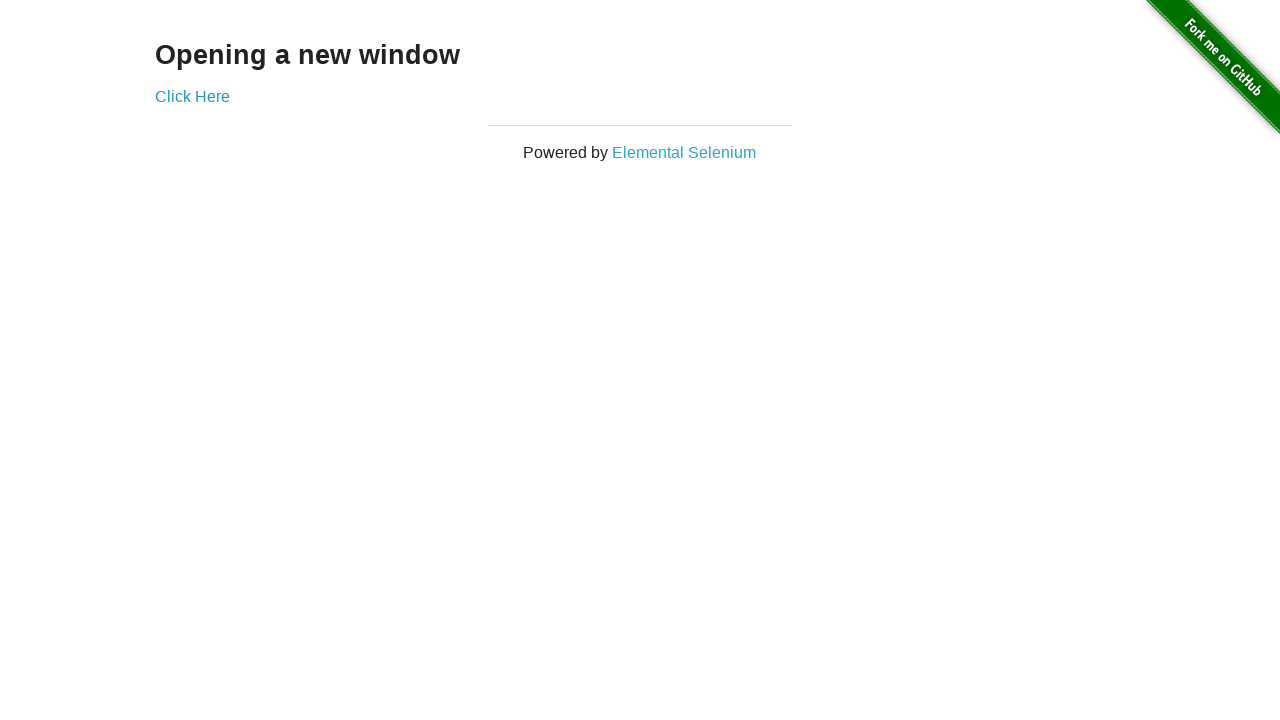